Tests that the Due column in table 1 can be sorted in ascending order by clicking the column header and verifying the values are sorted correctly.

Starting URL: http://the-internet.herokuapp.com/tables

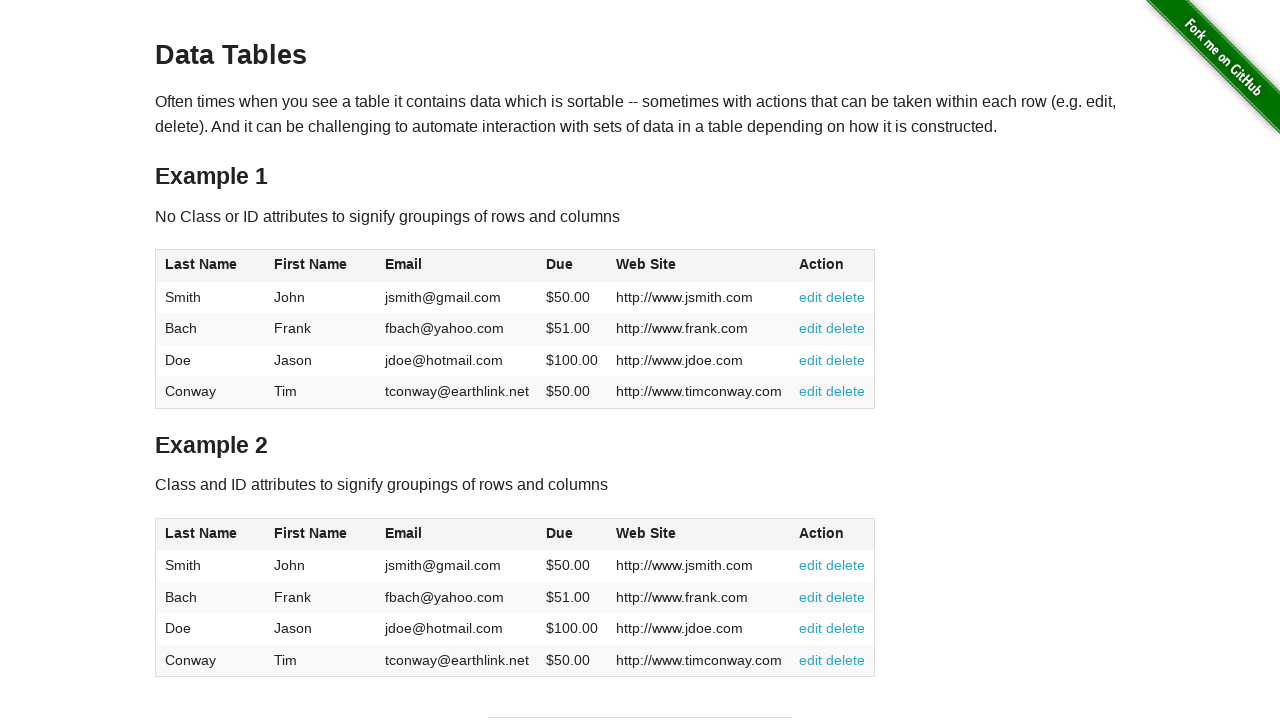

Clicked the Due column header (4th column) to sort in ascending order at (572, 266) on #table1 thead tr th:nth-of-type(4)
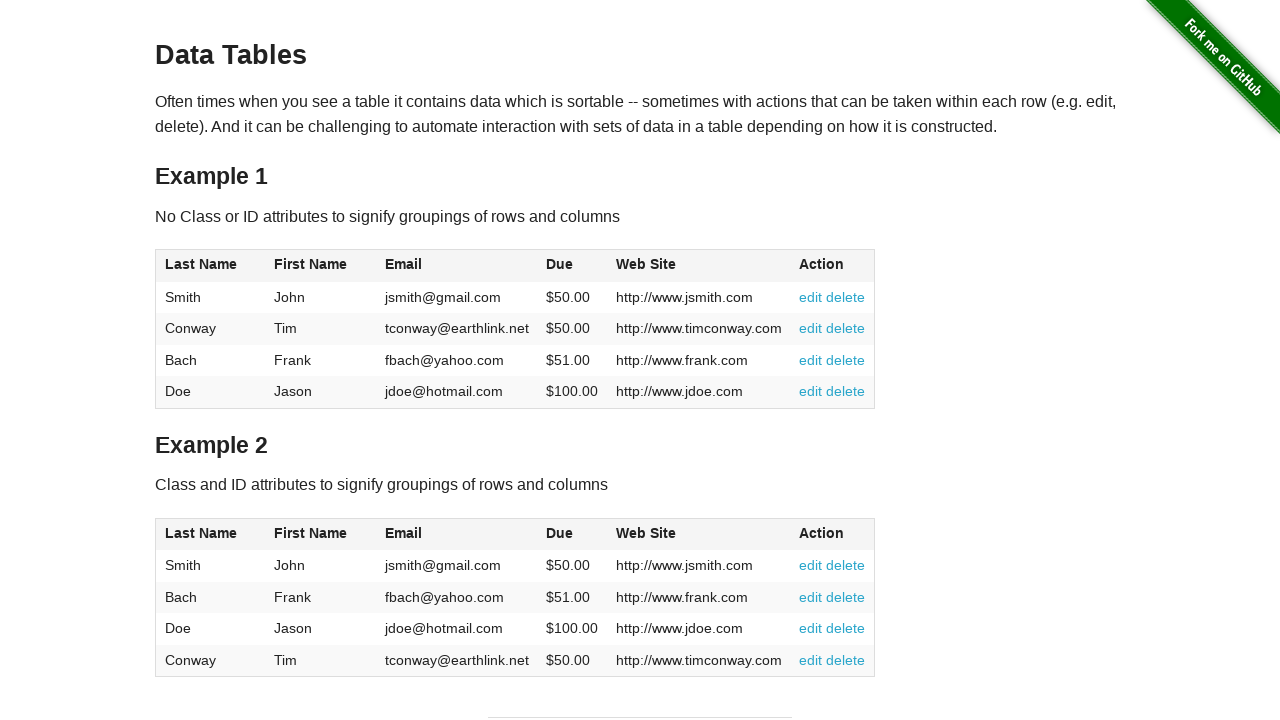

Waited for table 1 body cells in the Due column to be present
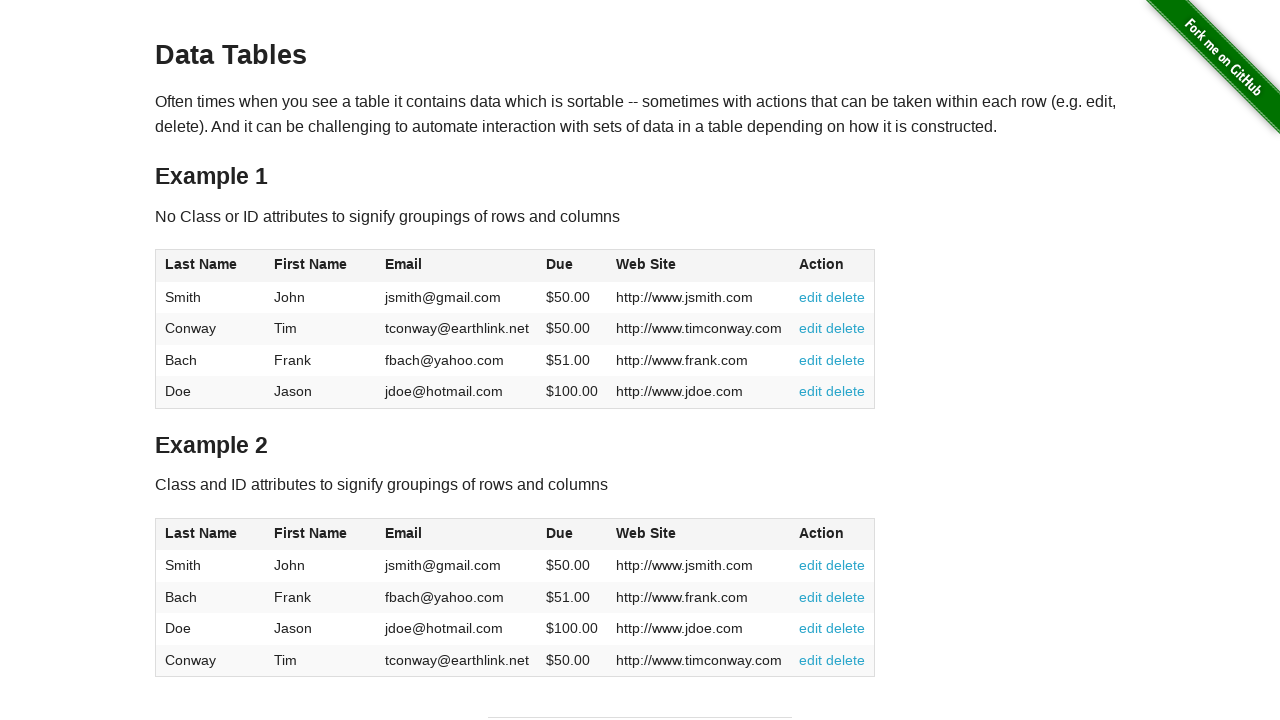

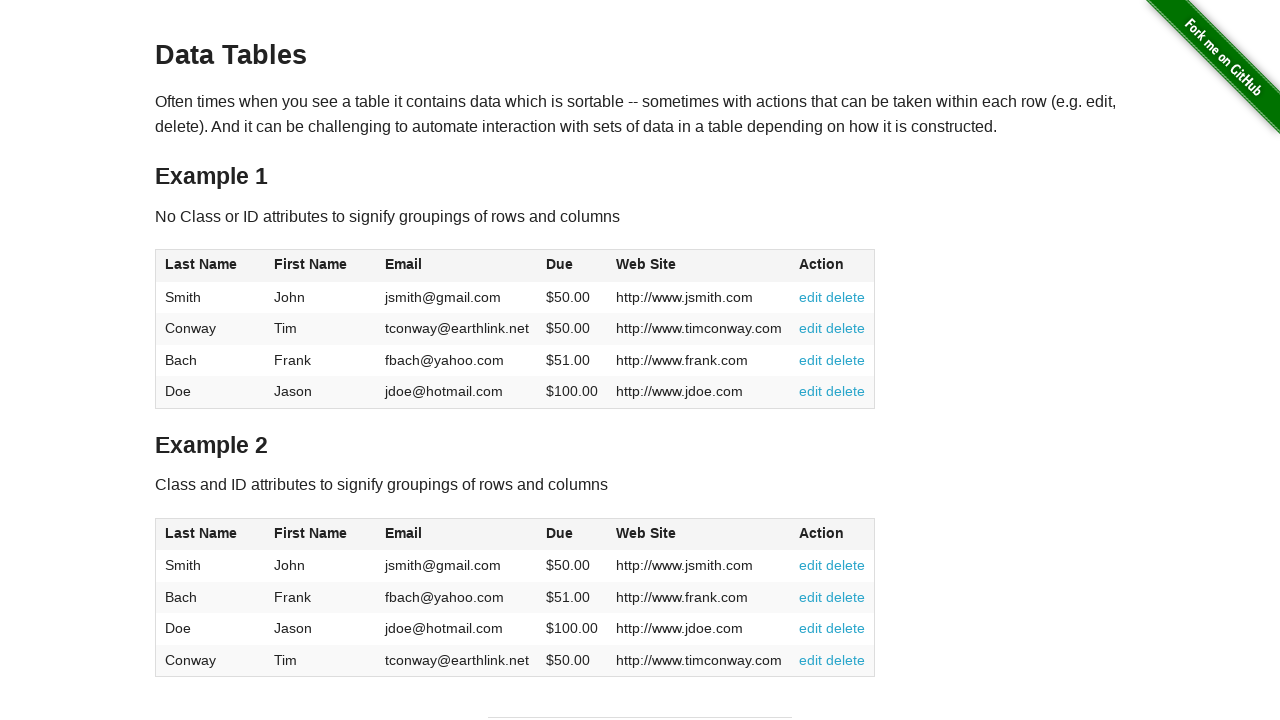